Tests the paint application by drawing a square shape using mouse movements - moves to starting position, holds mouse down, and traces a square pattern before releasing.

Starting URL: https://paint.js.org/

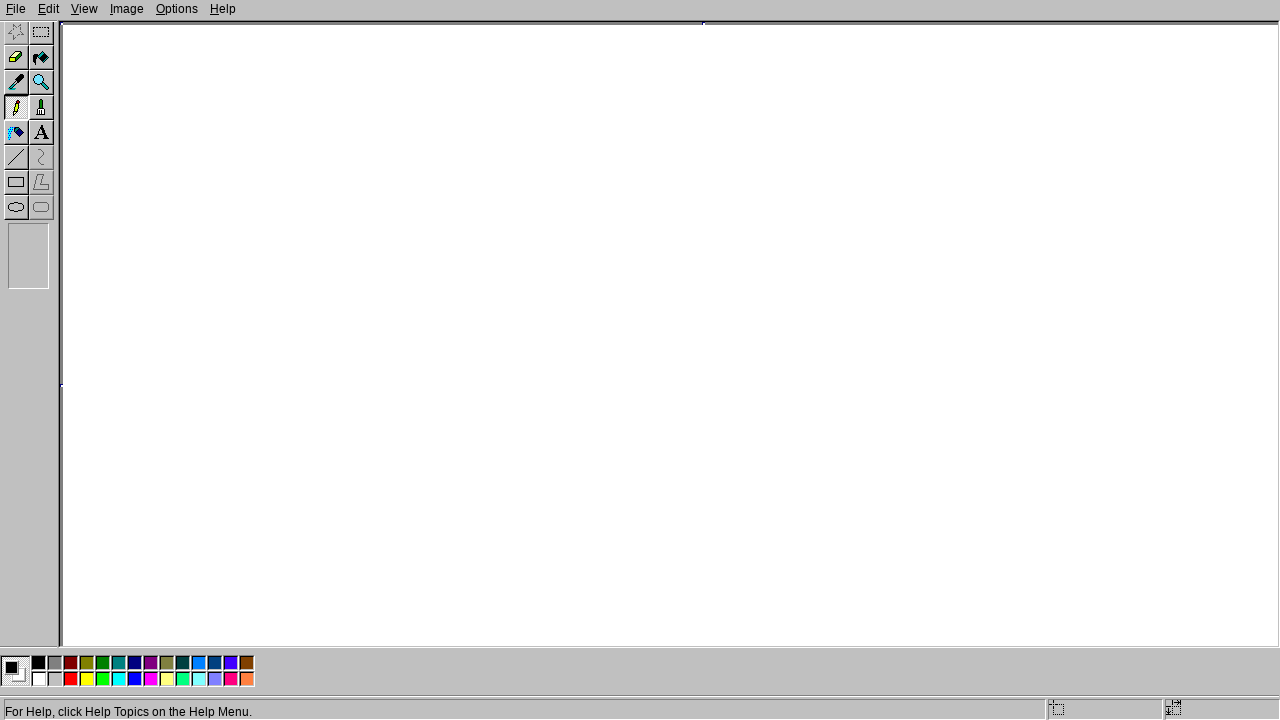

Navigated to paint.js.org
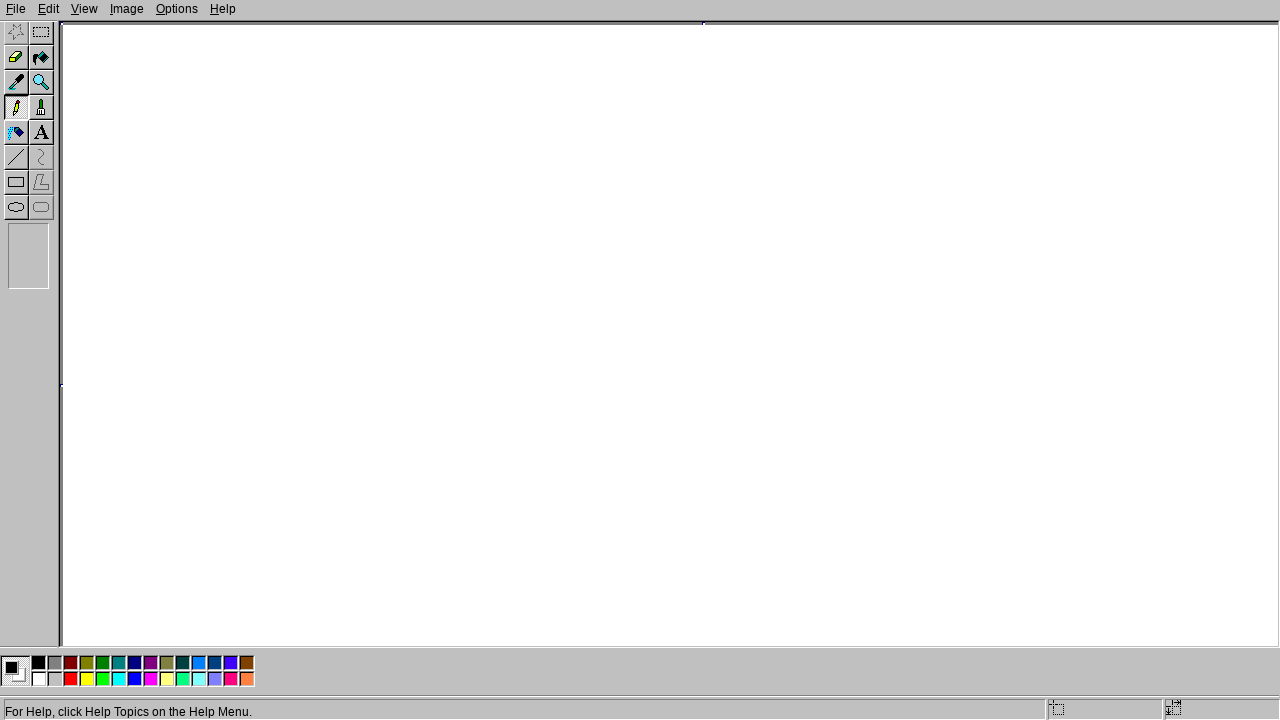

Moved mouse to starting position (200, 200) at (200, 200)
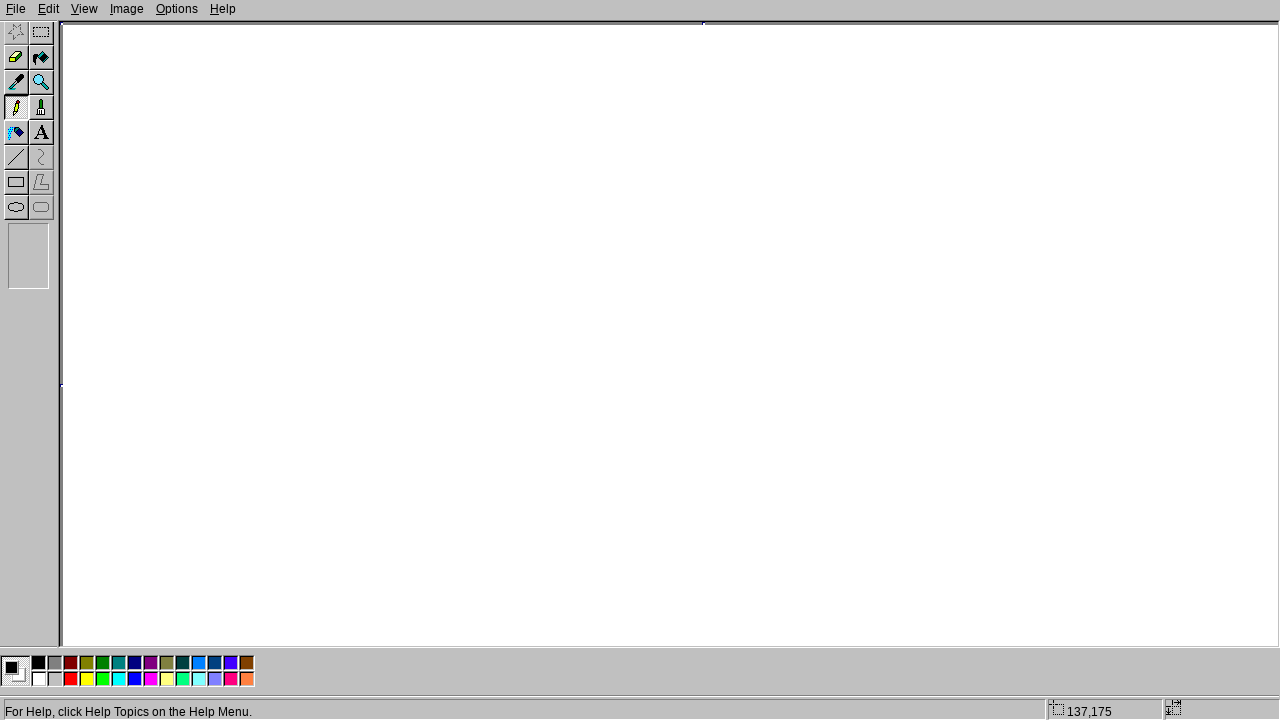

Pressed mouse button down to begin drawing at (200, 200)
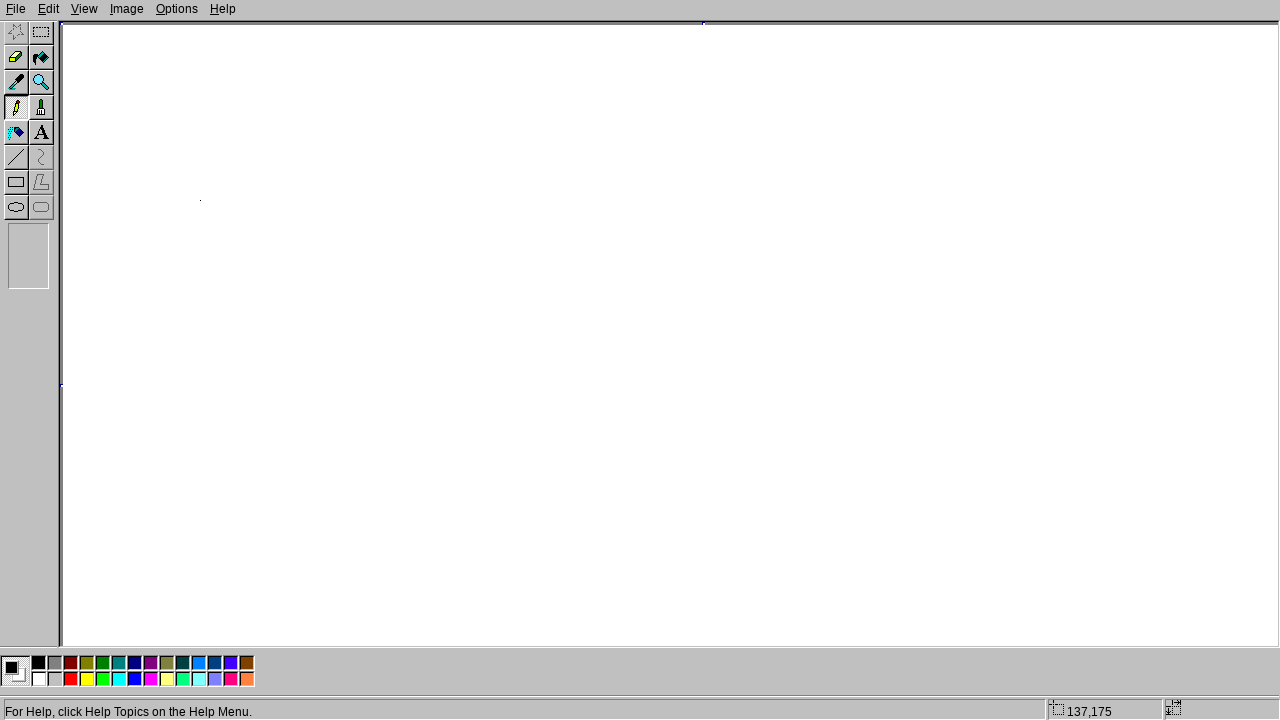

Moved mouse to (200, 400) - drawing left side of square at (200, 400)
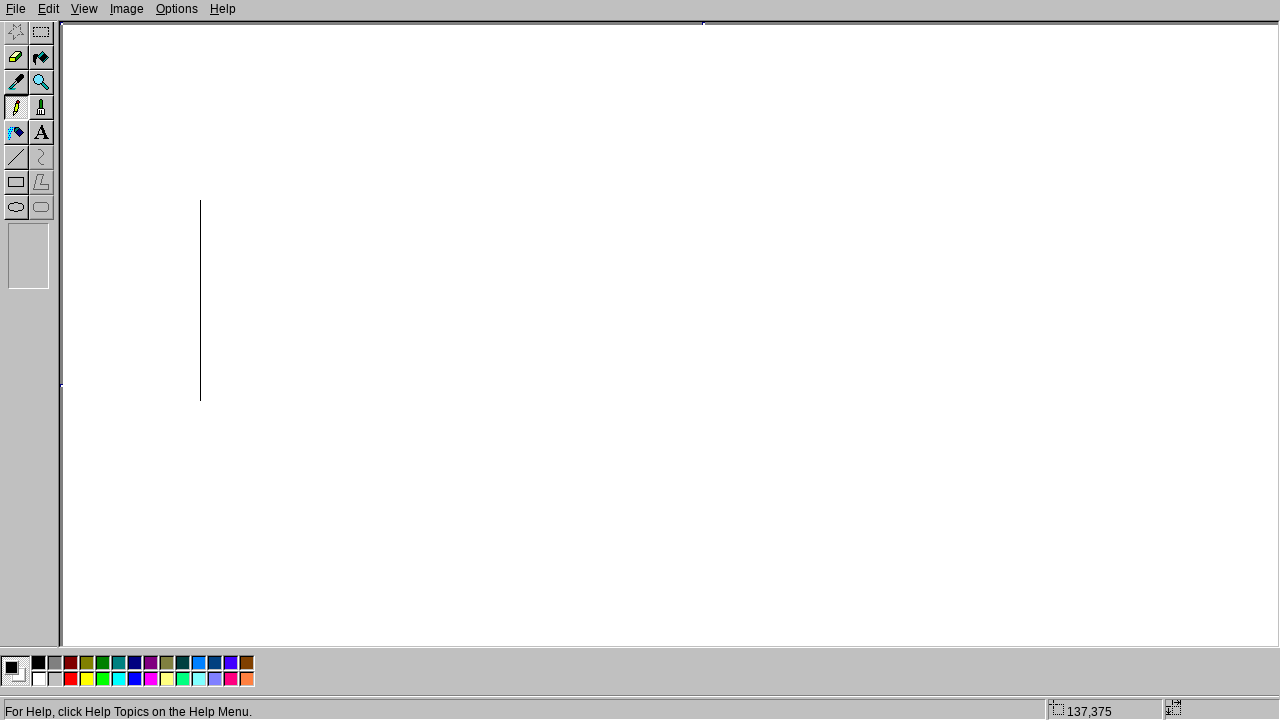

Moved mouse to (400, 400) - drawing bottom of square at (400, 400)
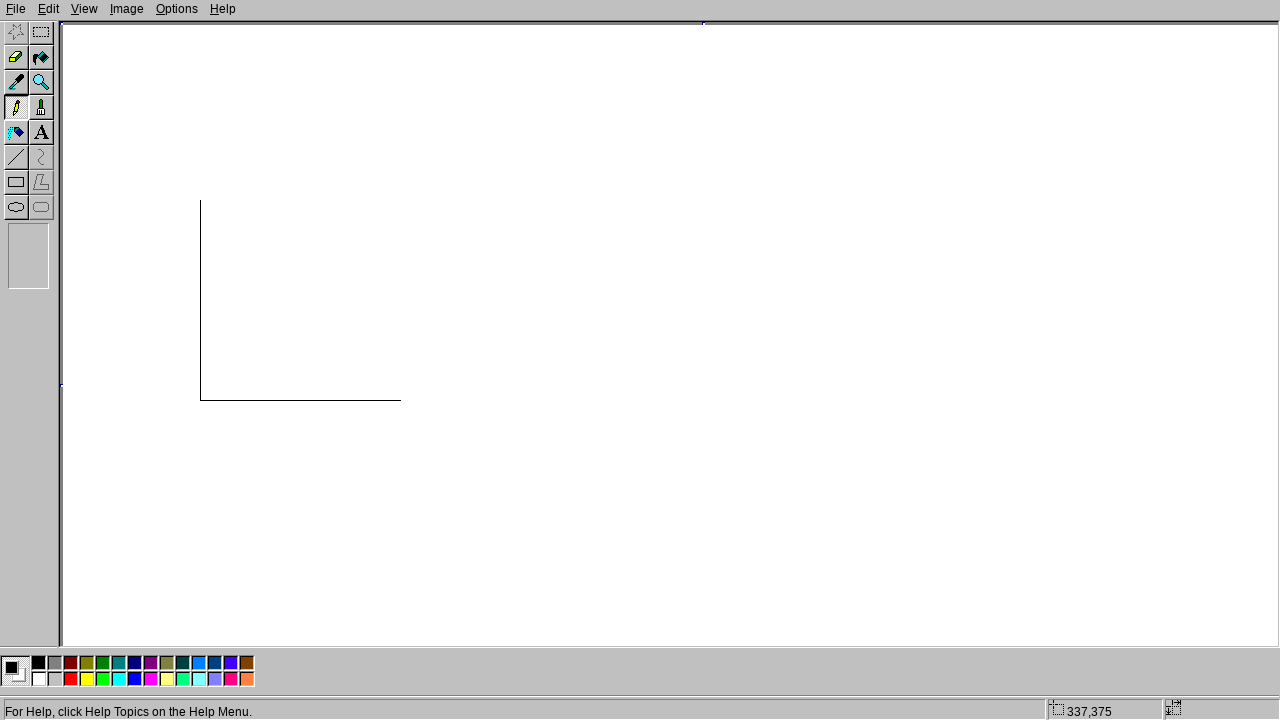

Moved mouse to (400, 200) - drawing right side of square at (400, 200)
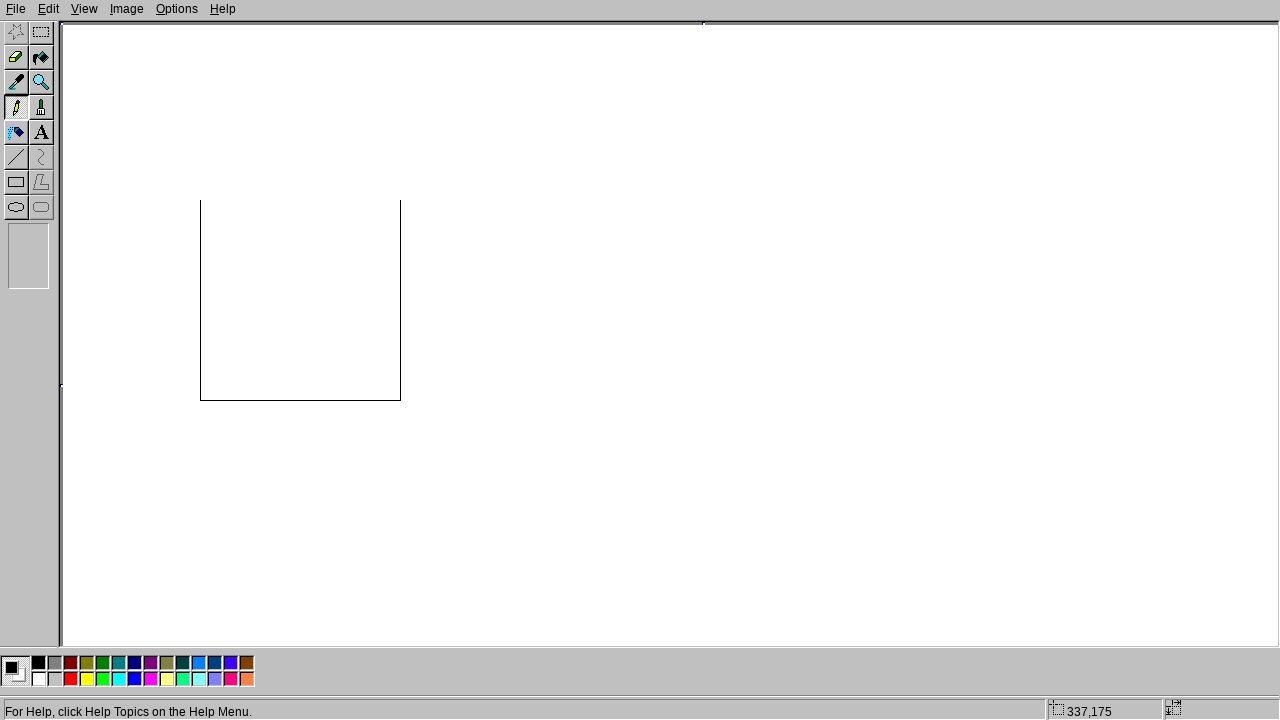

Moved mouse back to (200, 200) - completing square shape at (200, 200)
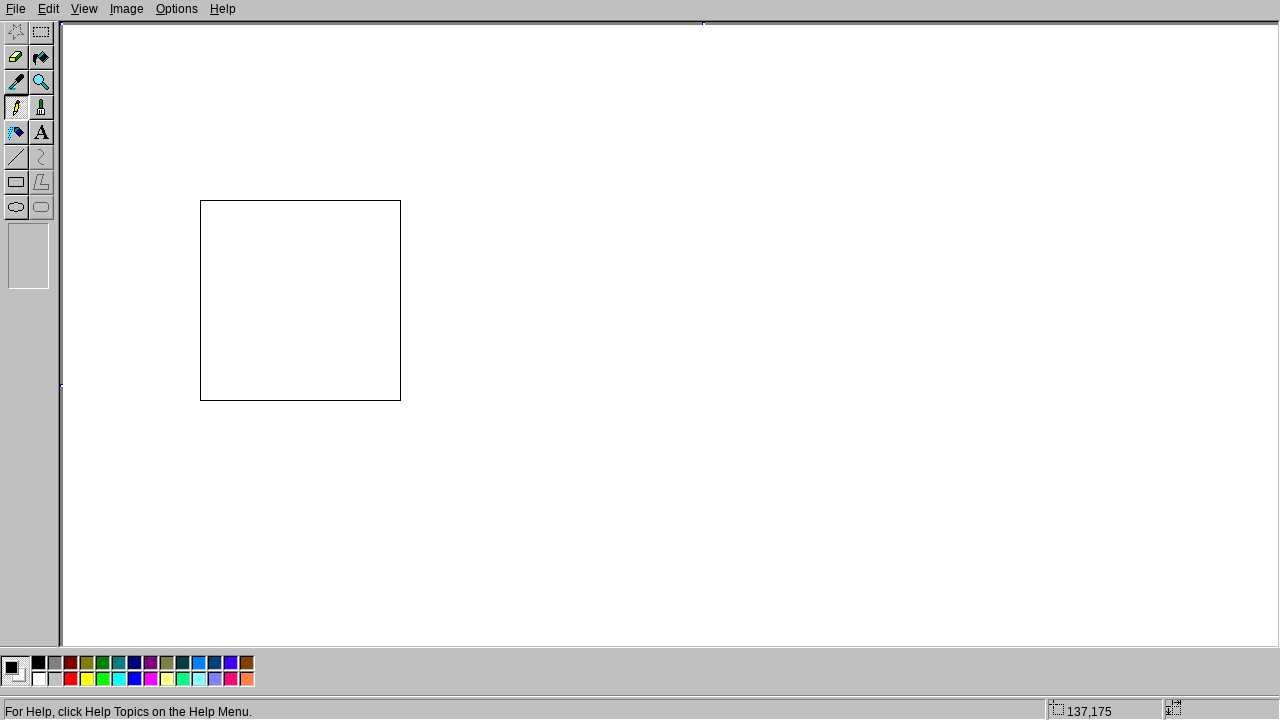

Released mouse button to finish drawing the square at (200, 200)
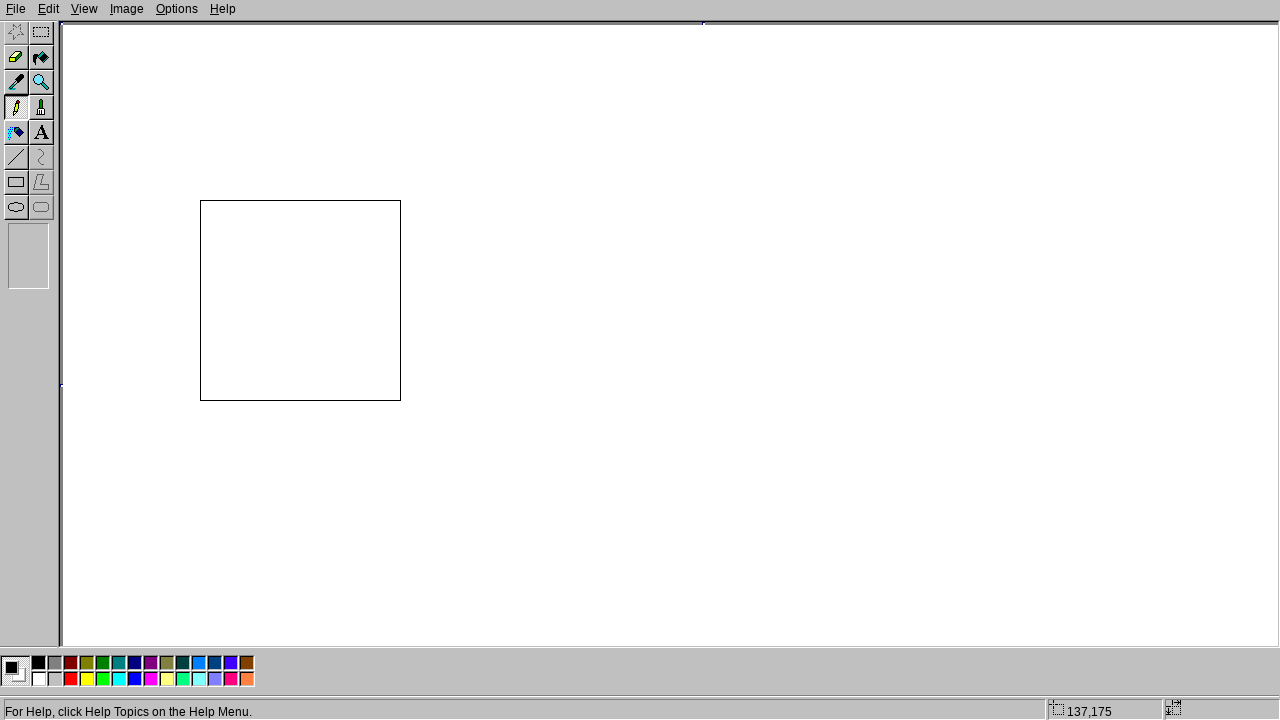

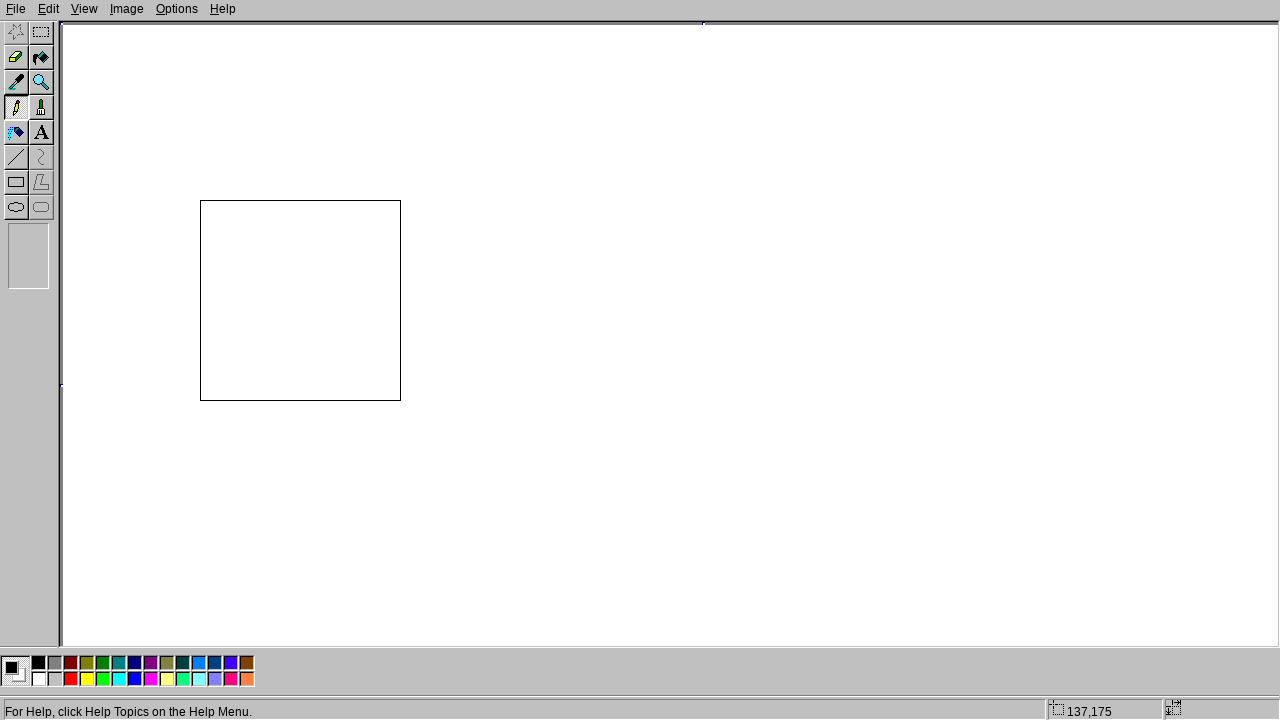